Navigates to YouTube homepage and verifies the page loads successfully

Starting URL: https://youtube.com

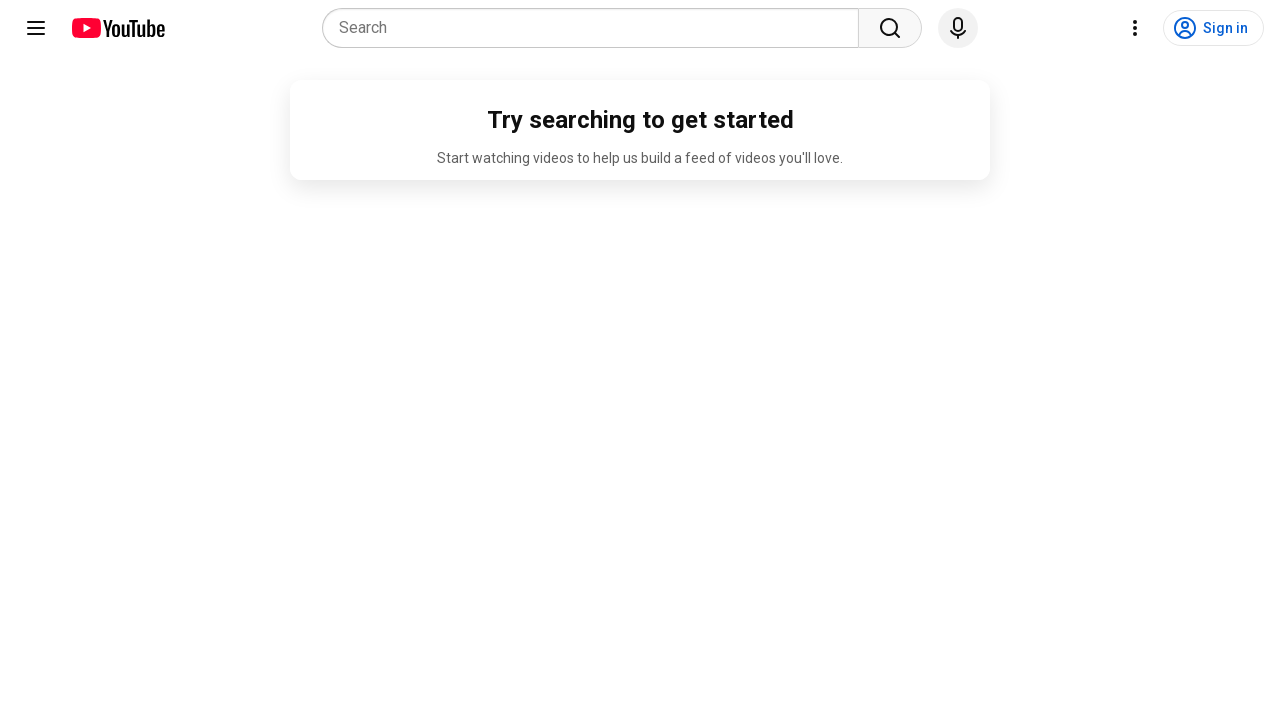

Navigated to YouTube homepage
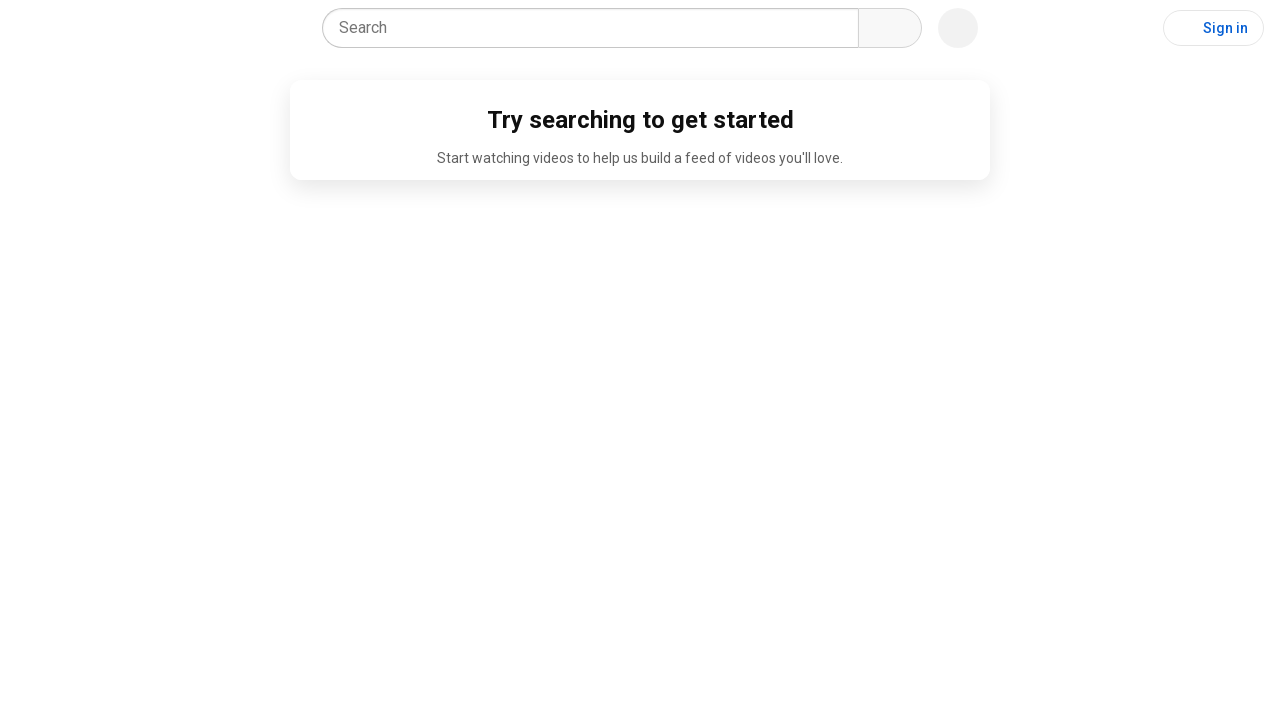

YouTube page loaded successfully - main content verified
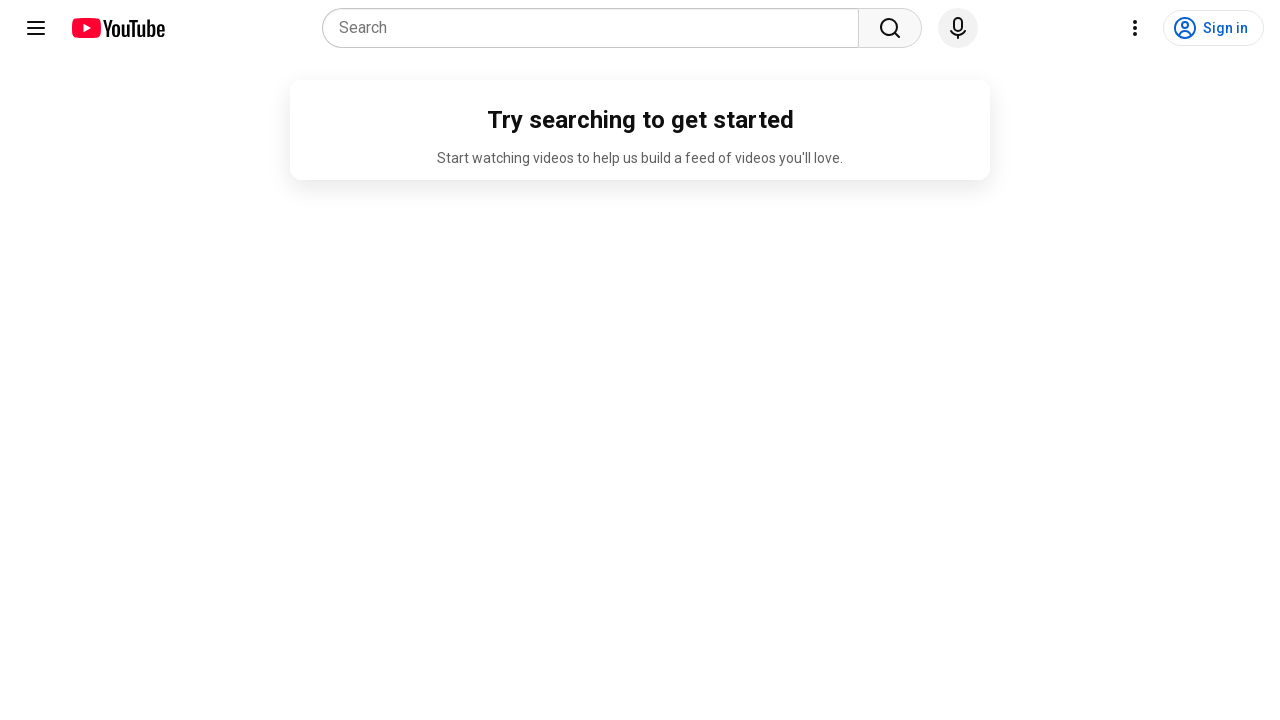

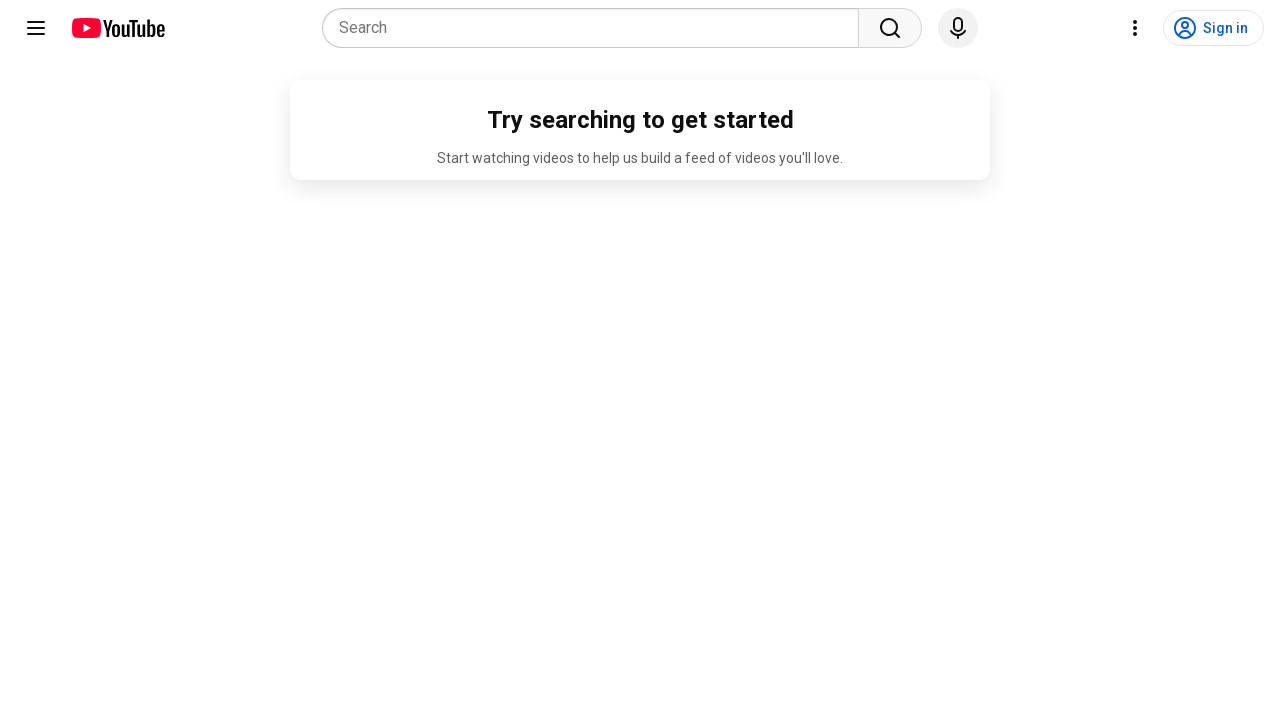